Tests web table functionality by adding a new record with personal information and then searching for it

Starting URL: https://demoqa.com/webtables

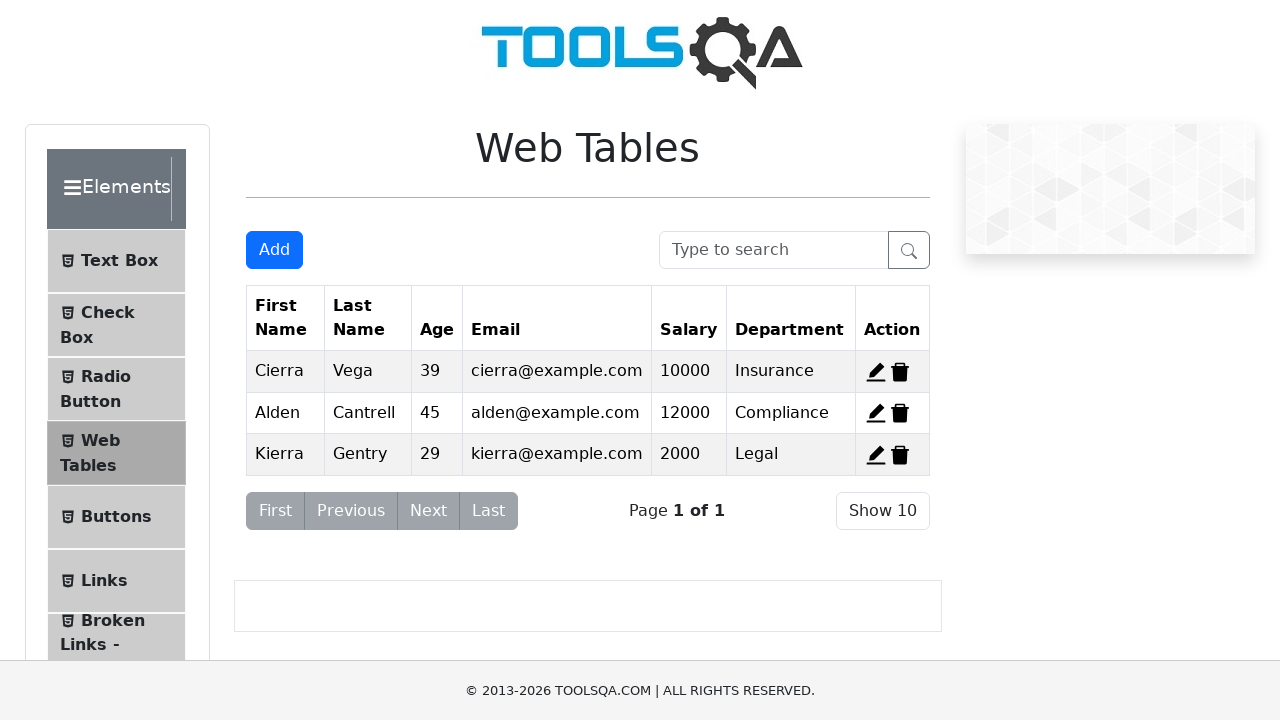

Clicked Add button to open new record form at (274, 250) on #addNewRecordButton
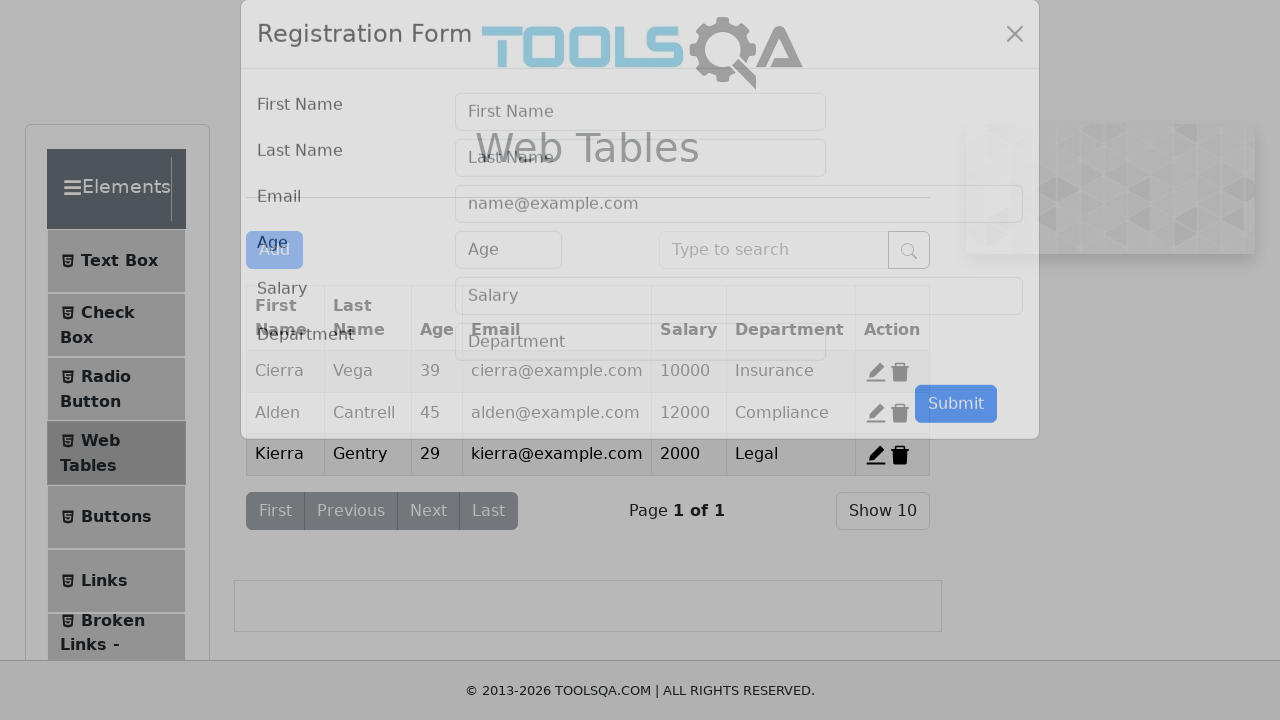

Filled in first name as 'abc' on #firstName
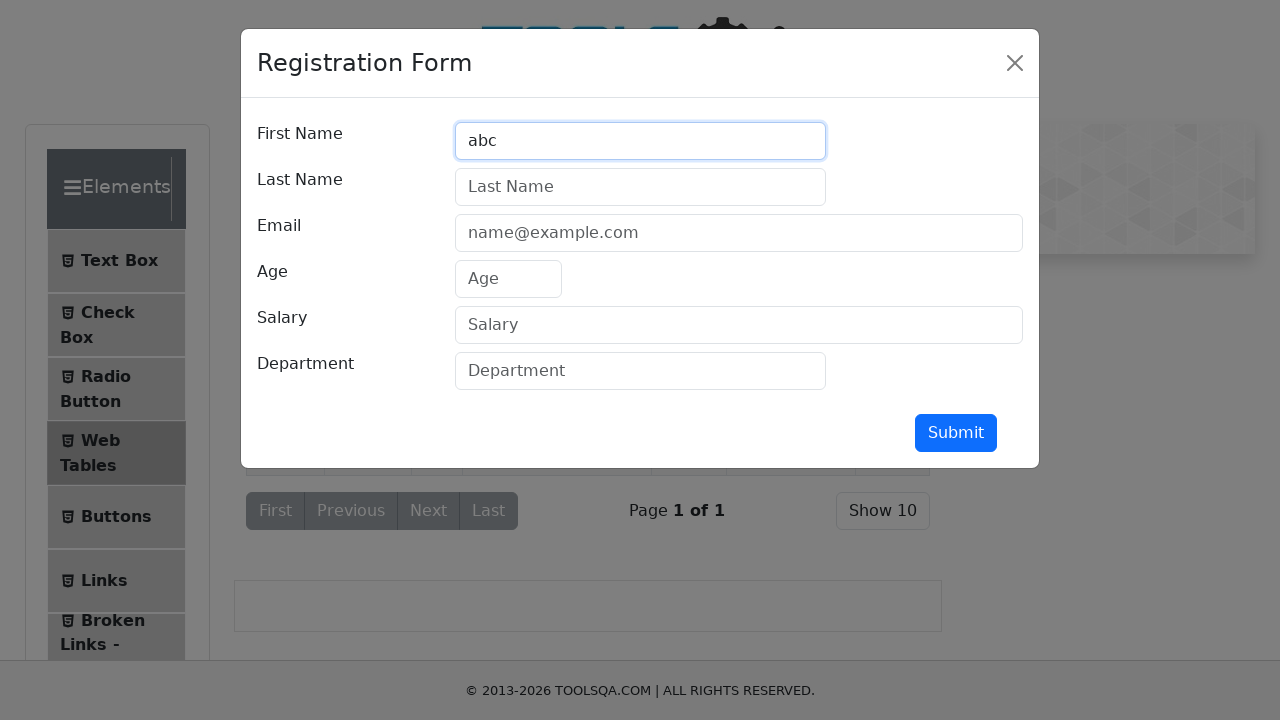

Filled in last name as 'def' on #lastName
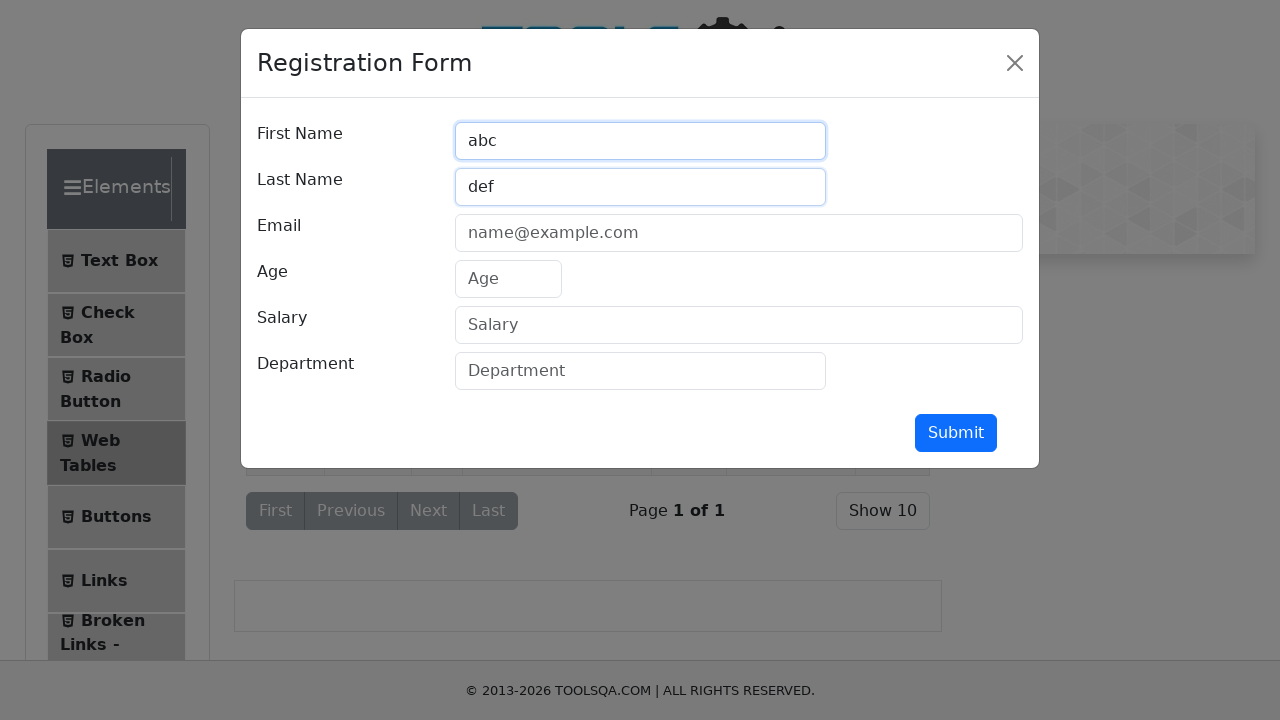

Filled in email as 'abc@def.com' on #userEmail
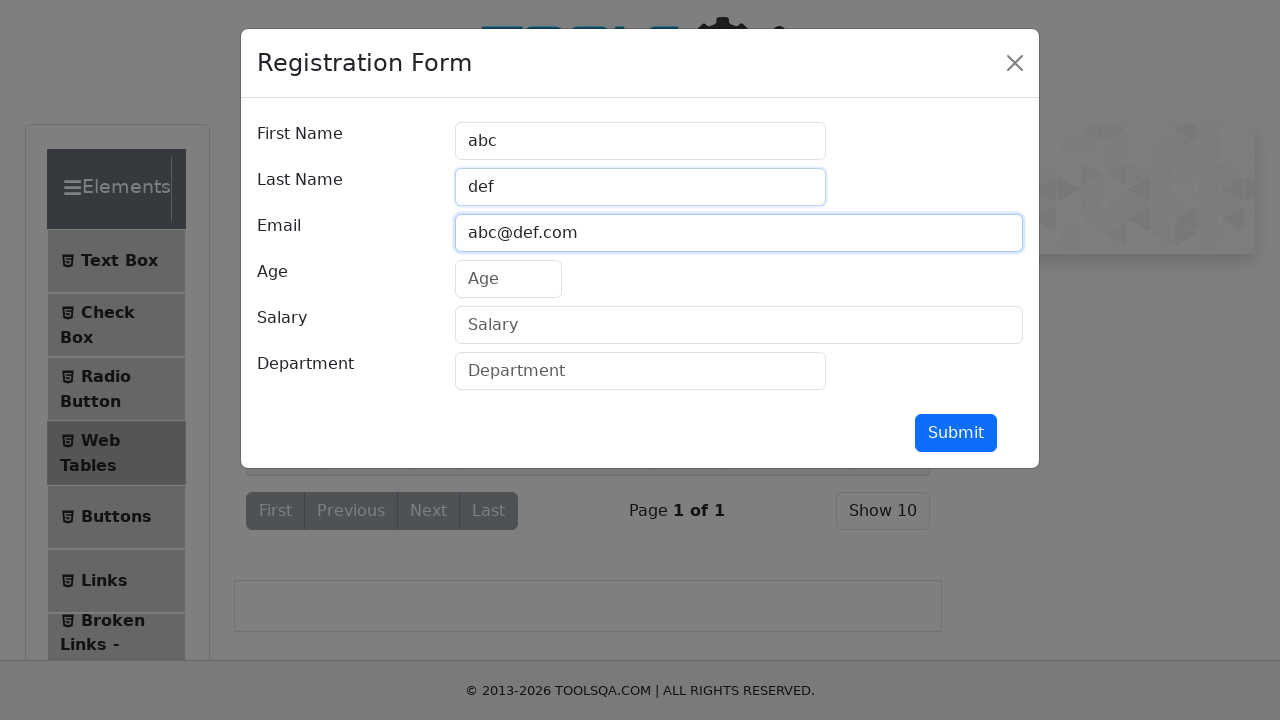

Filled in age as '21' on #age
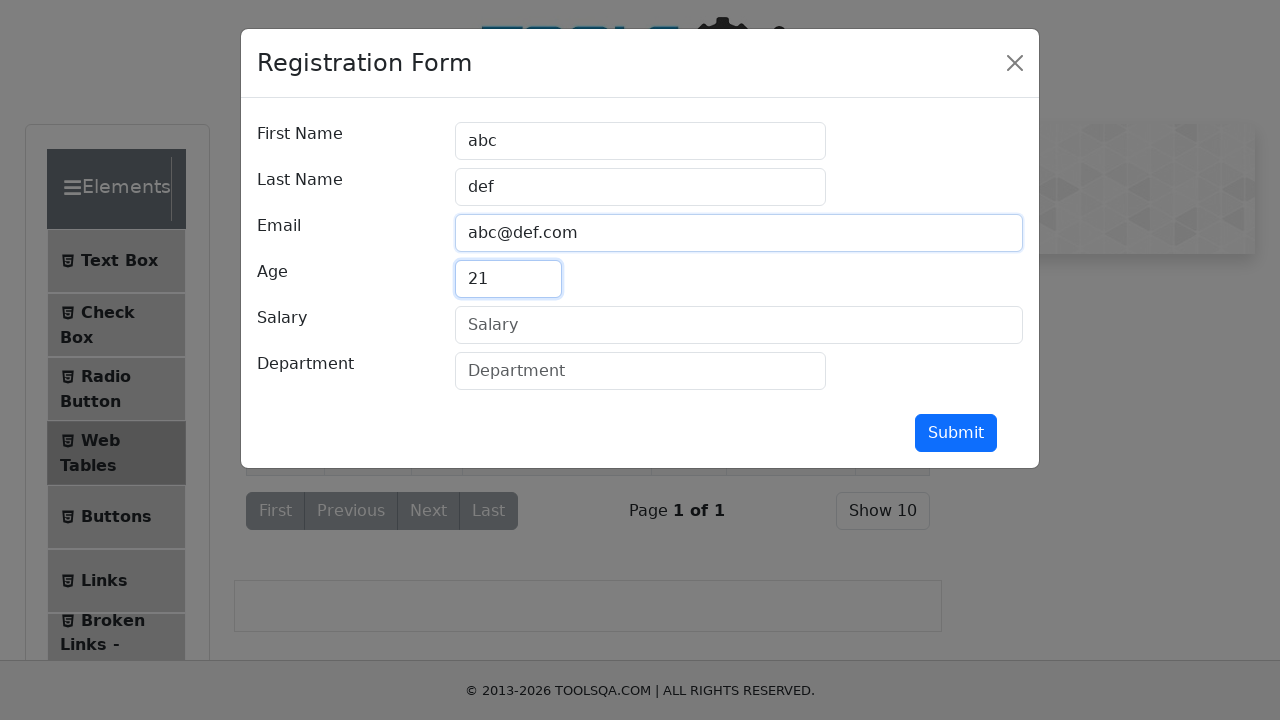

Filled in salary as '210000' on #salary
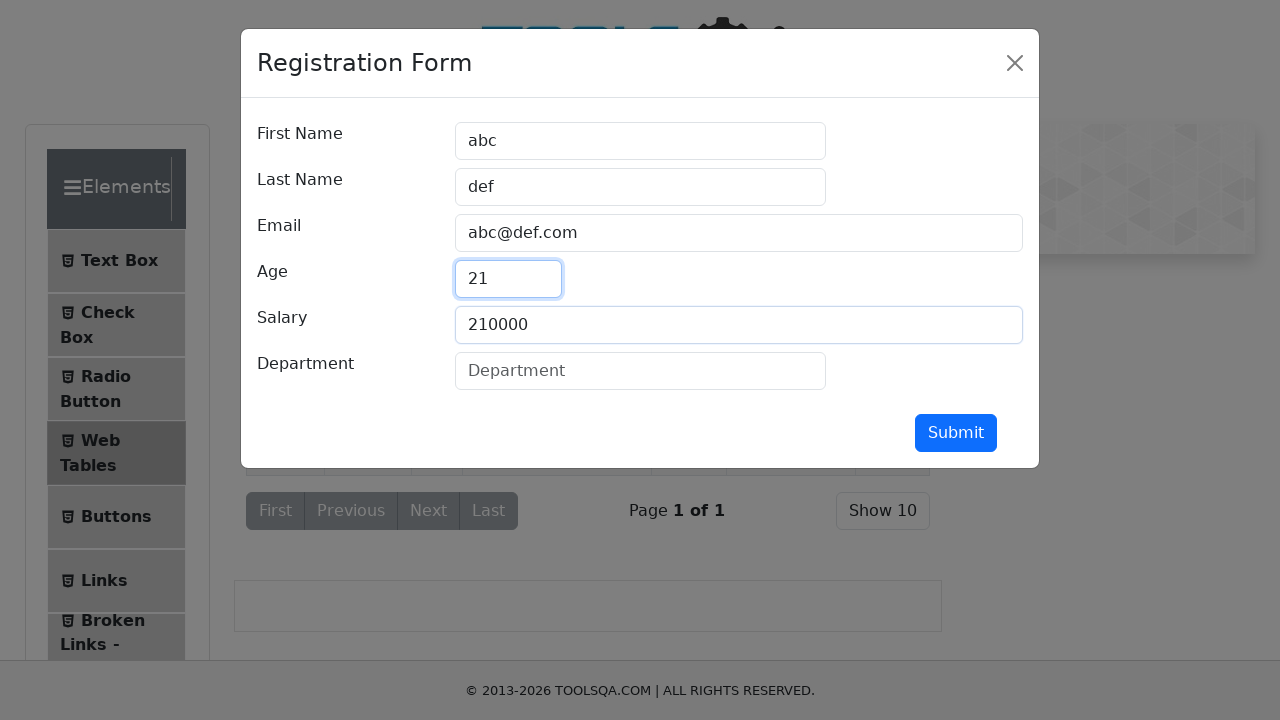

Filled in department as 'IT' on #department
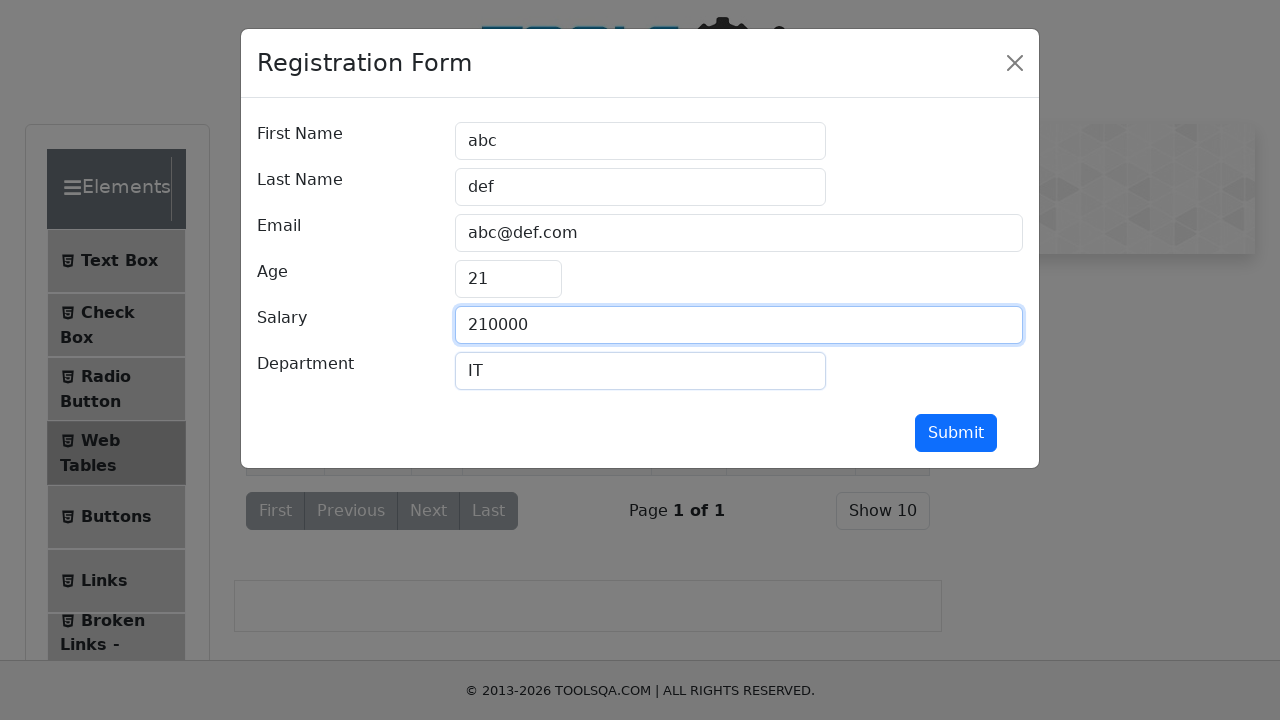

Clicked submit button to add new record at (956, 433) on #submit
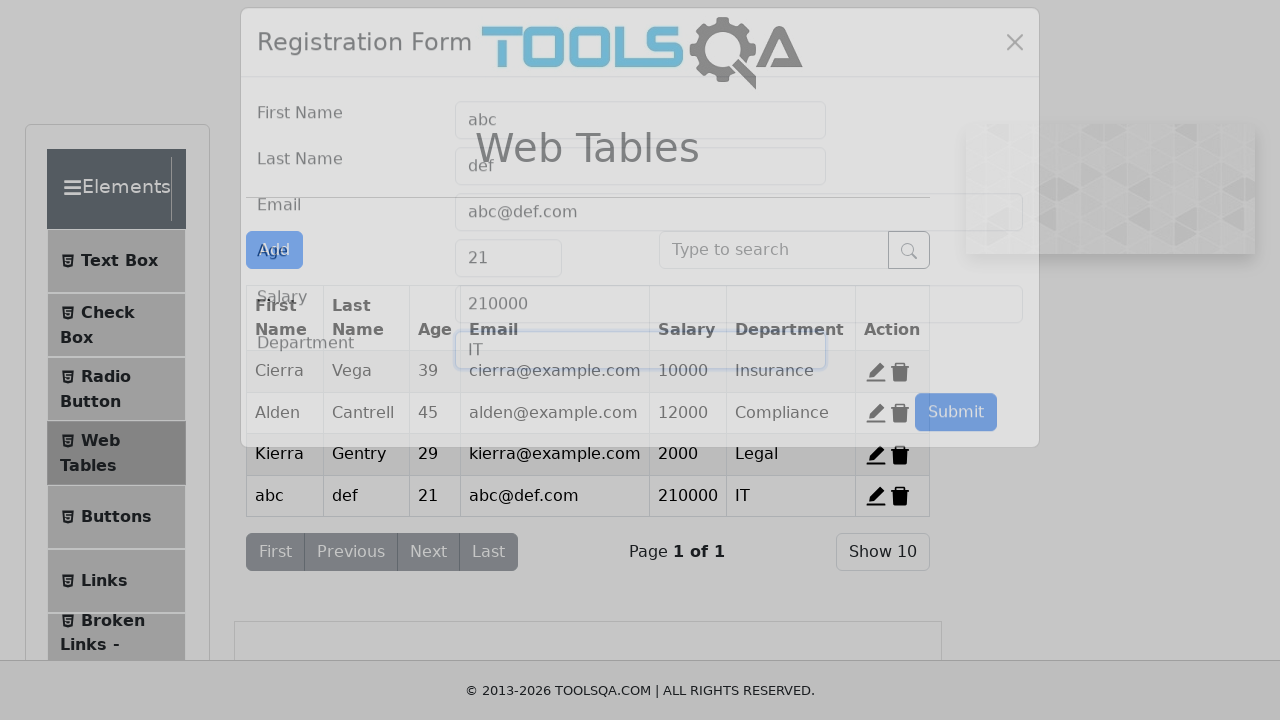

Searched for added record using 'abc' on #searchBox
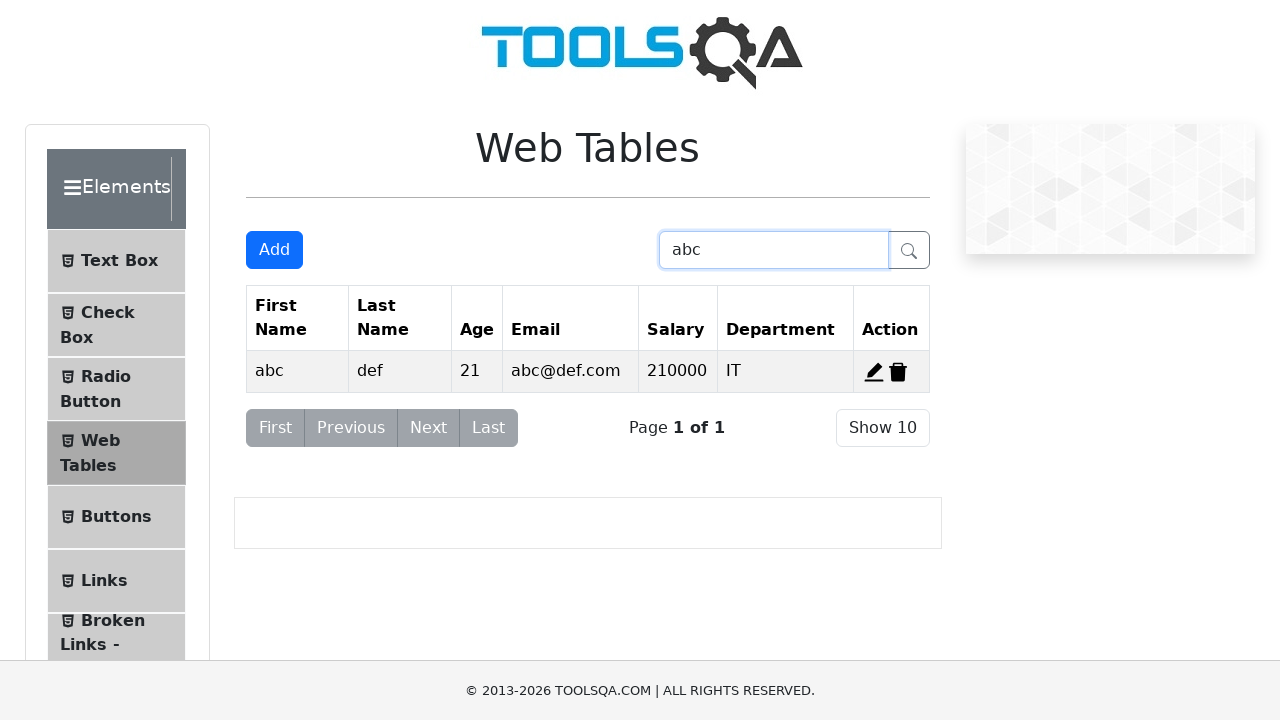

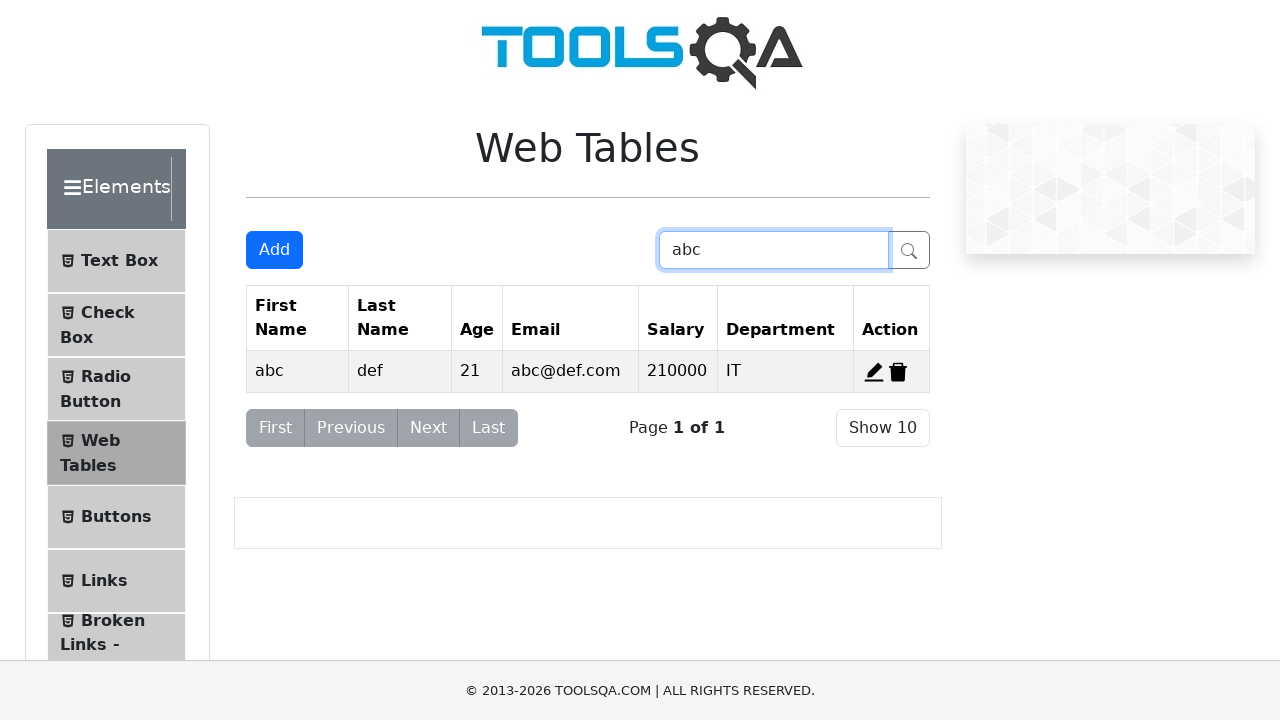